Tests AJAX functionality by clicking a button that triggers an asynchronous request and waiting for the success message to appear.

Starting URL: http://uitestingplayground.com/ajax

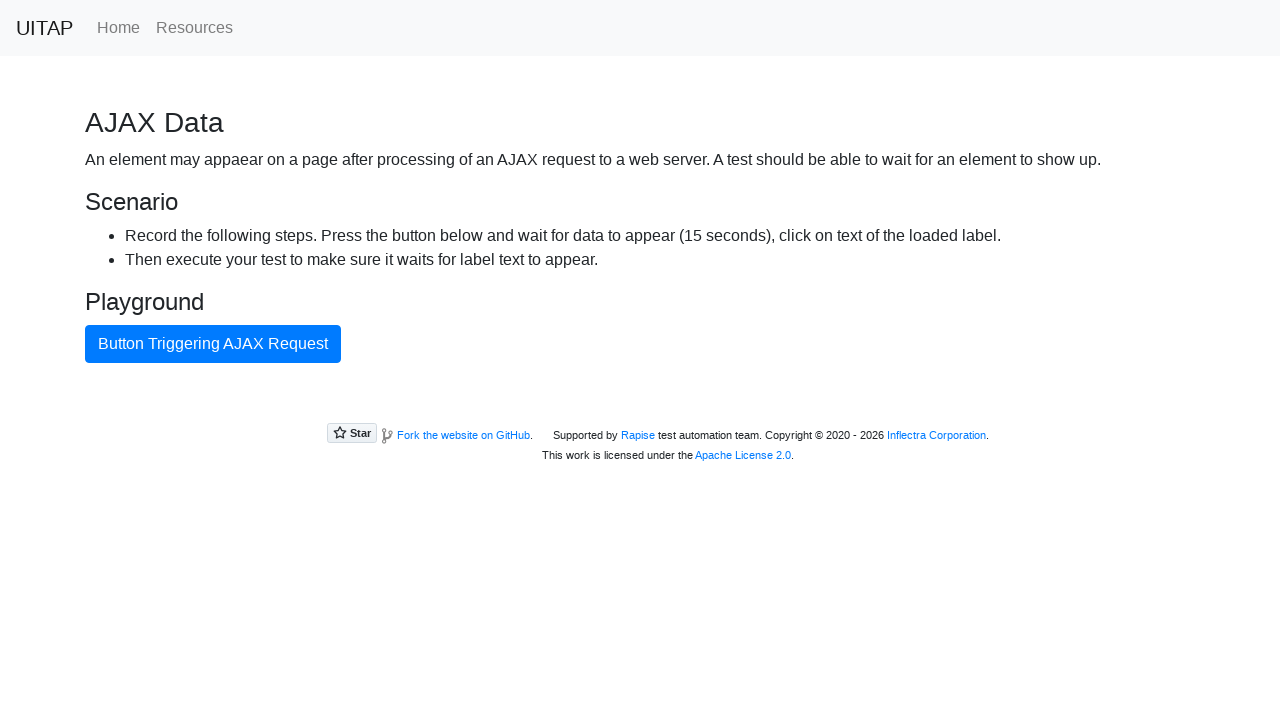

Clicked the blue AJAX button at (213, 344) on #ajaxButton
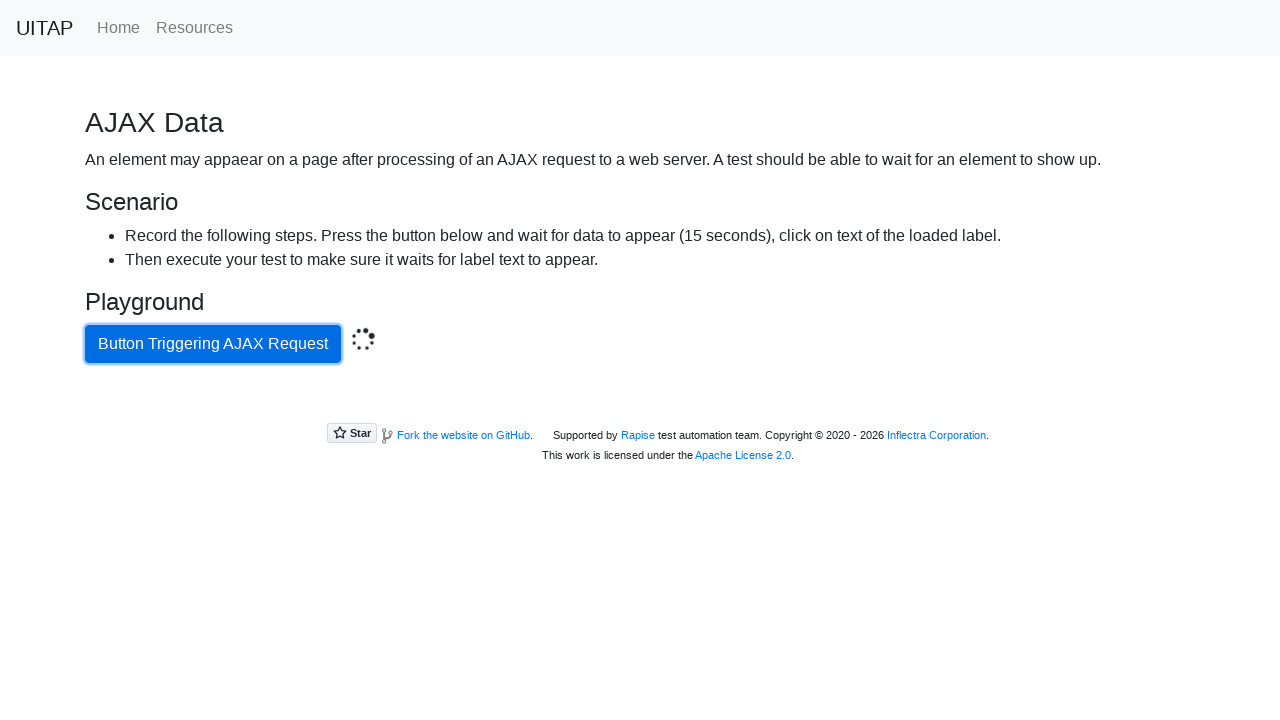

Success message appeared after AJAX request completed
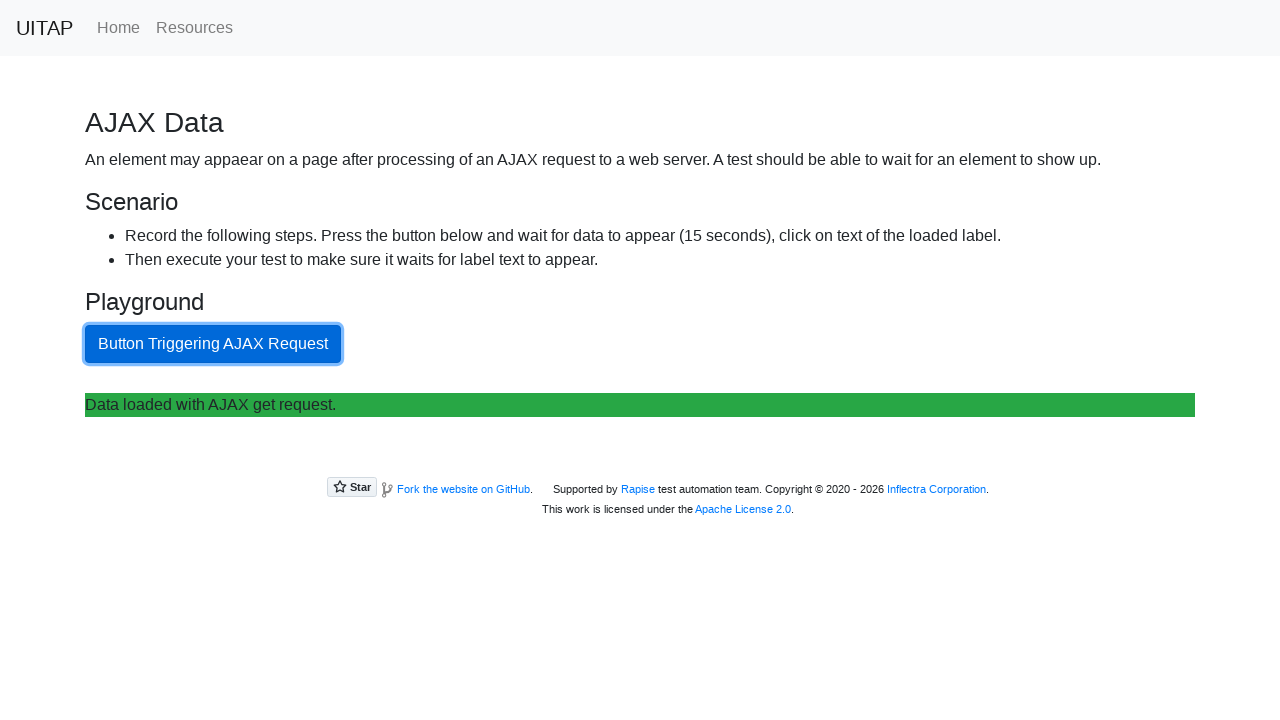

Located the success message element
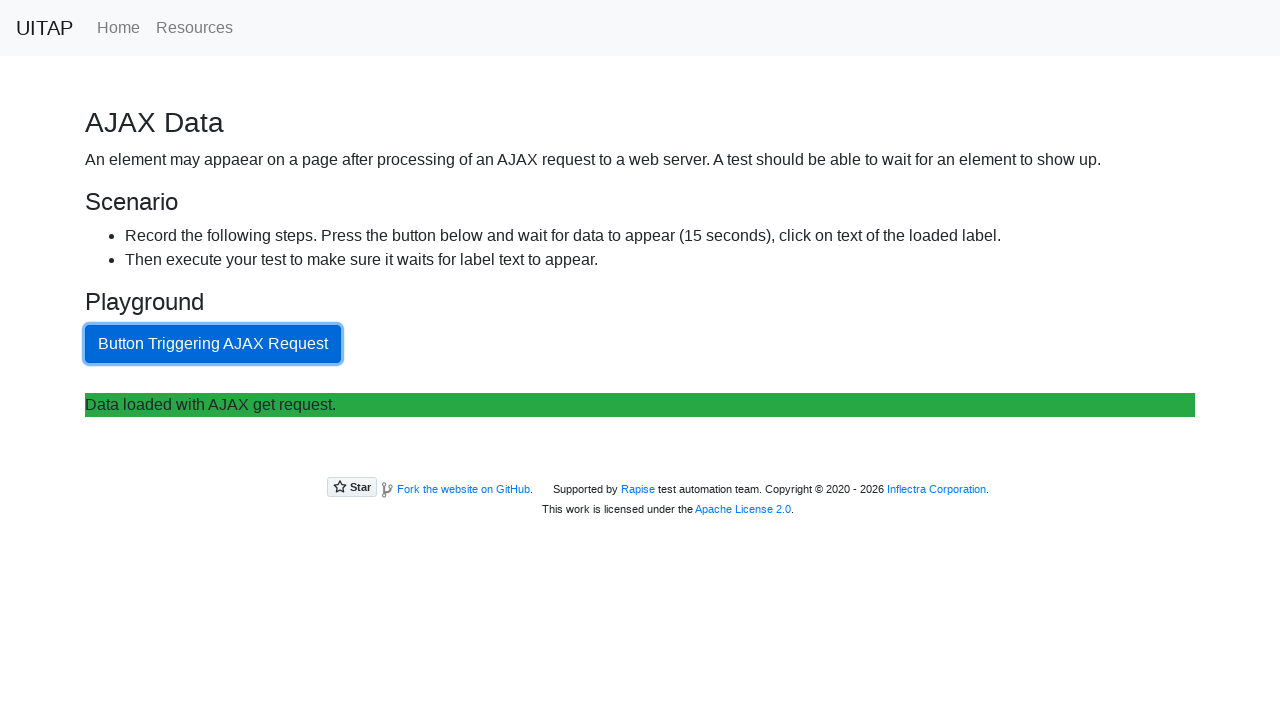

Verified success message content is visible
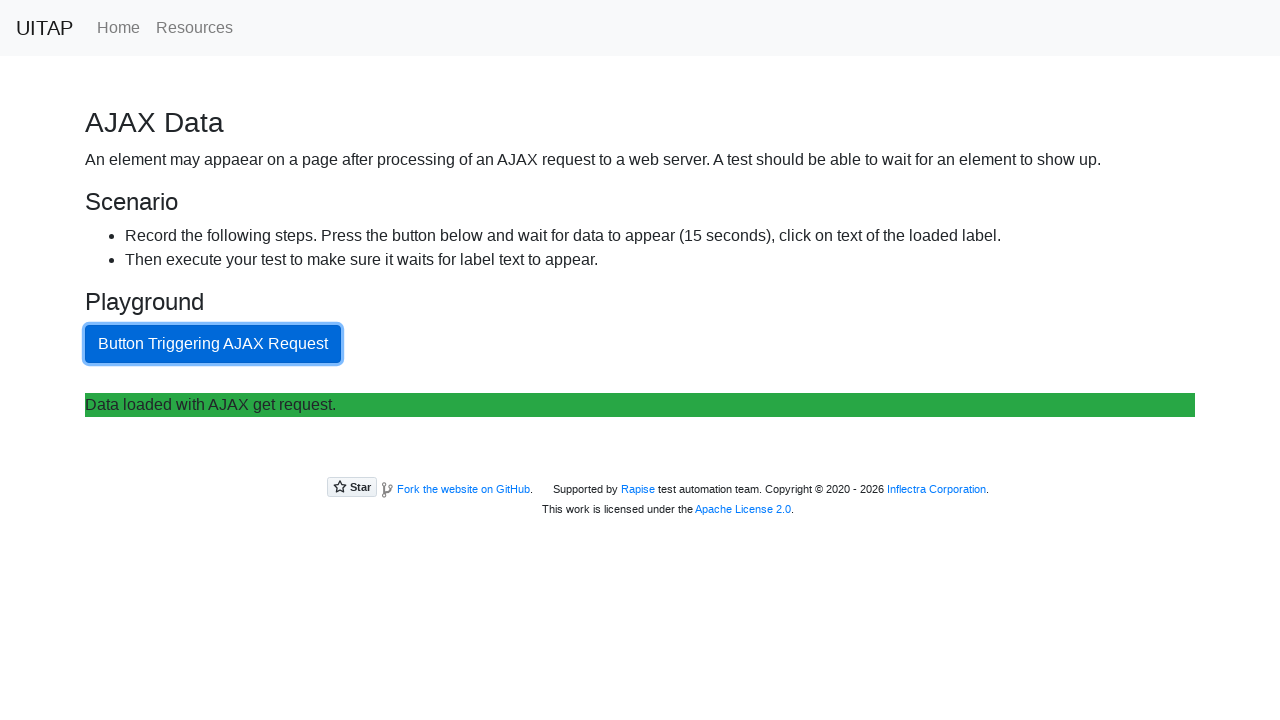

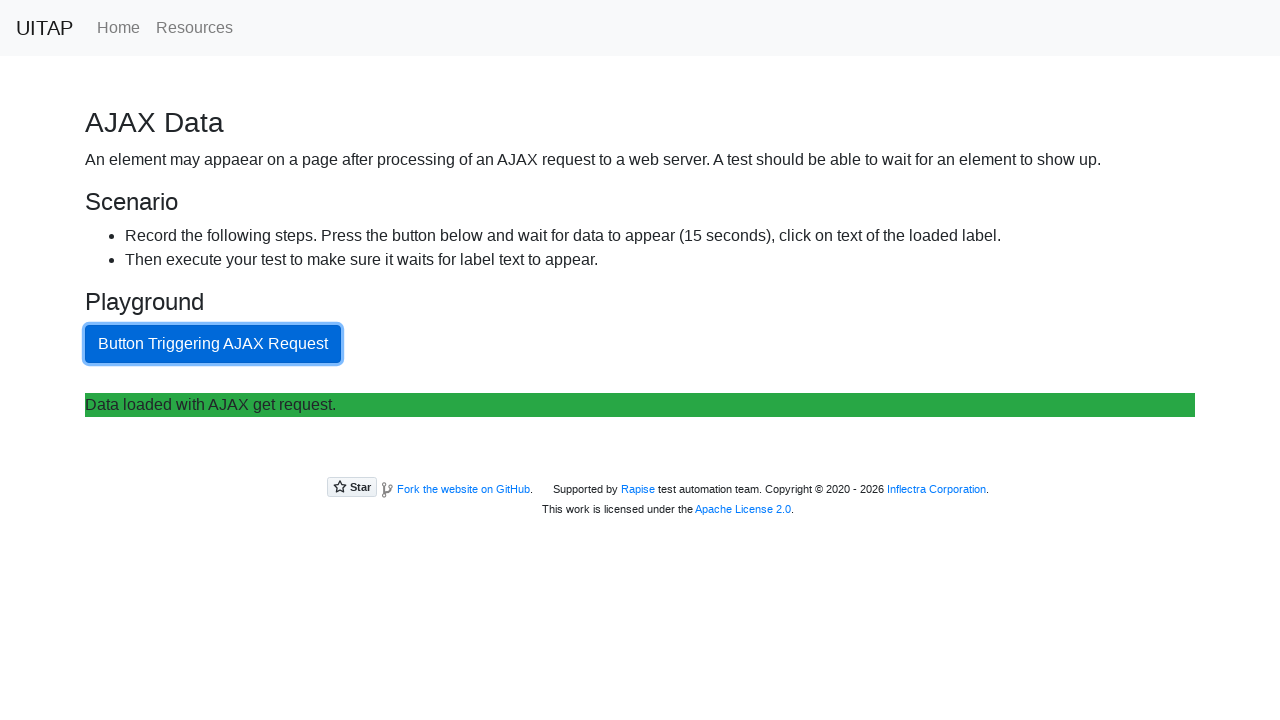